Navigates to a demo registration page and clicks a refresh button element to test basic button interaction.

Starting URL: https://demo.automationtesting.in/Register.html

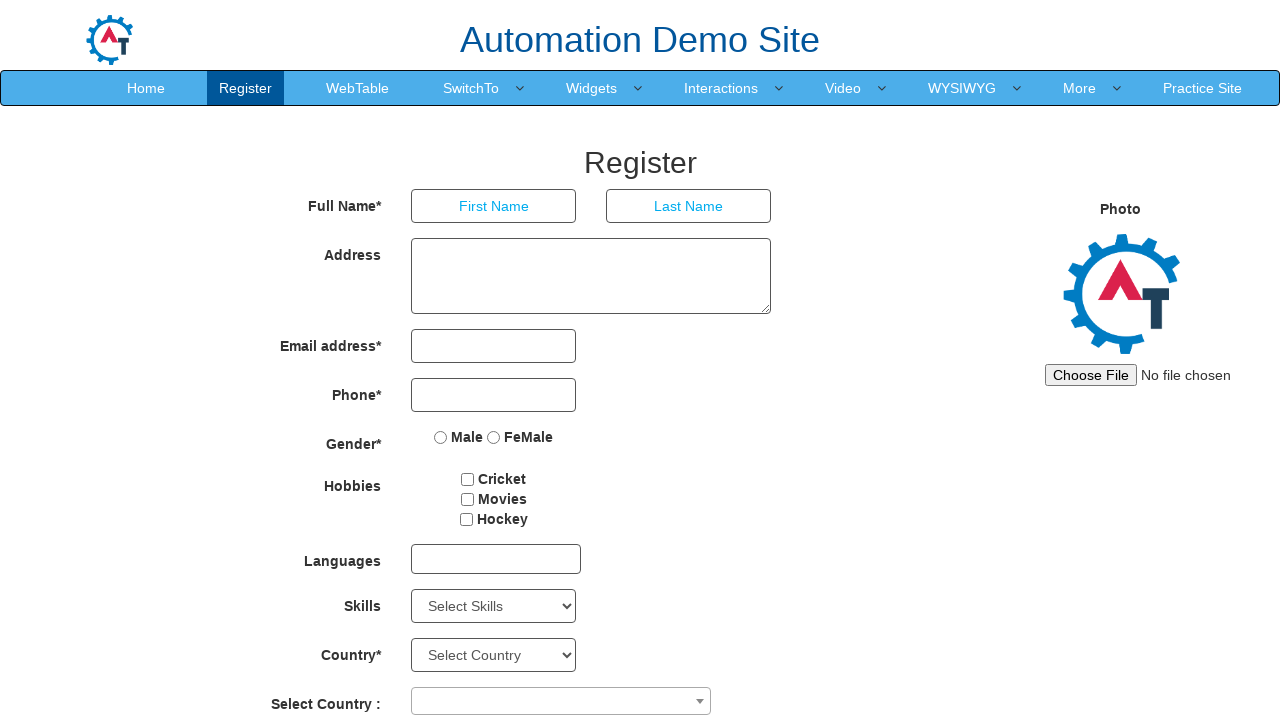

Clicked the refresh button element at (649, 623) on #Button1
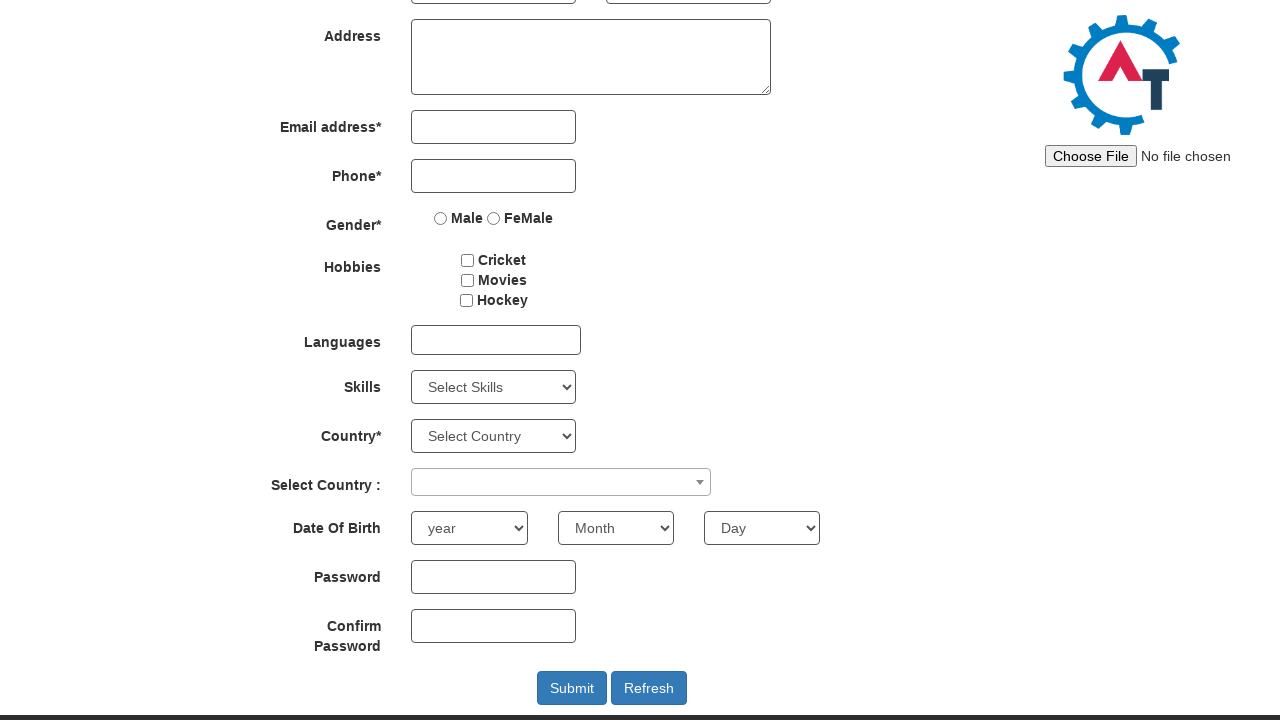

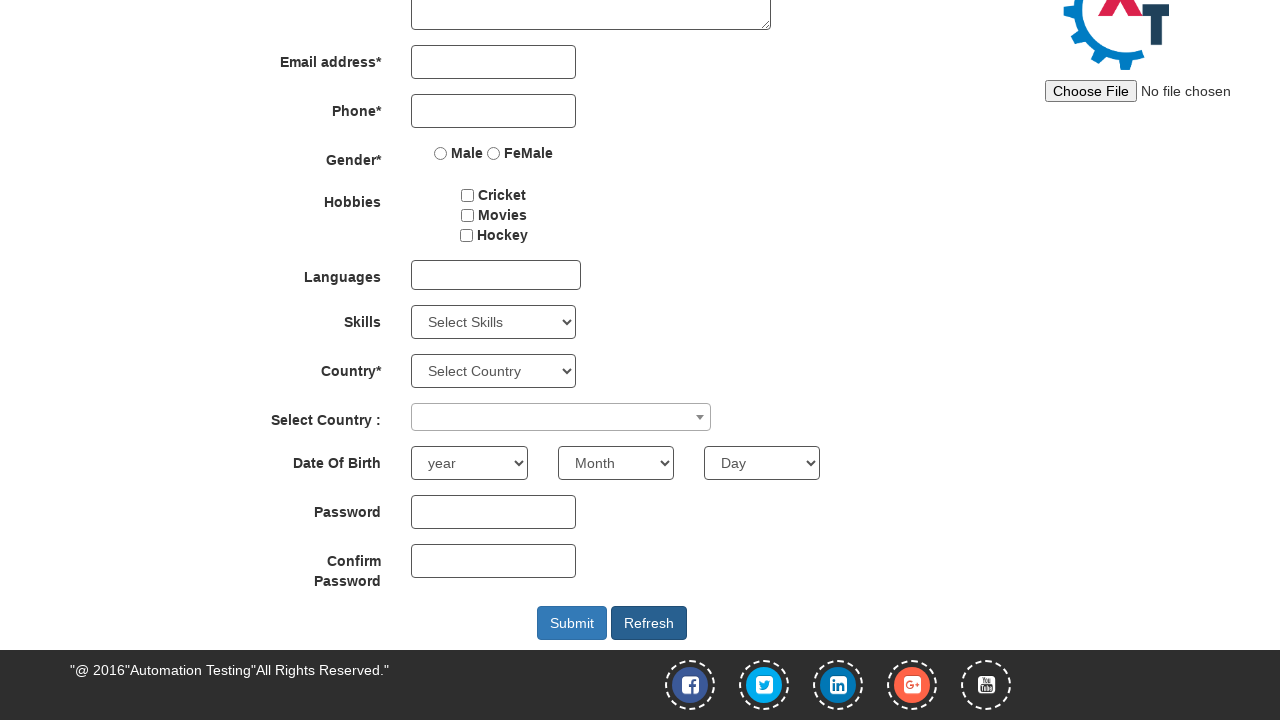